Tests that new items are appended to the bottom of the list by creating 3 todo items

Starting URL: https://demo.playwright.dev/todomvc

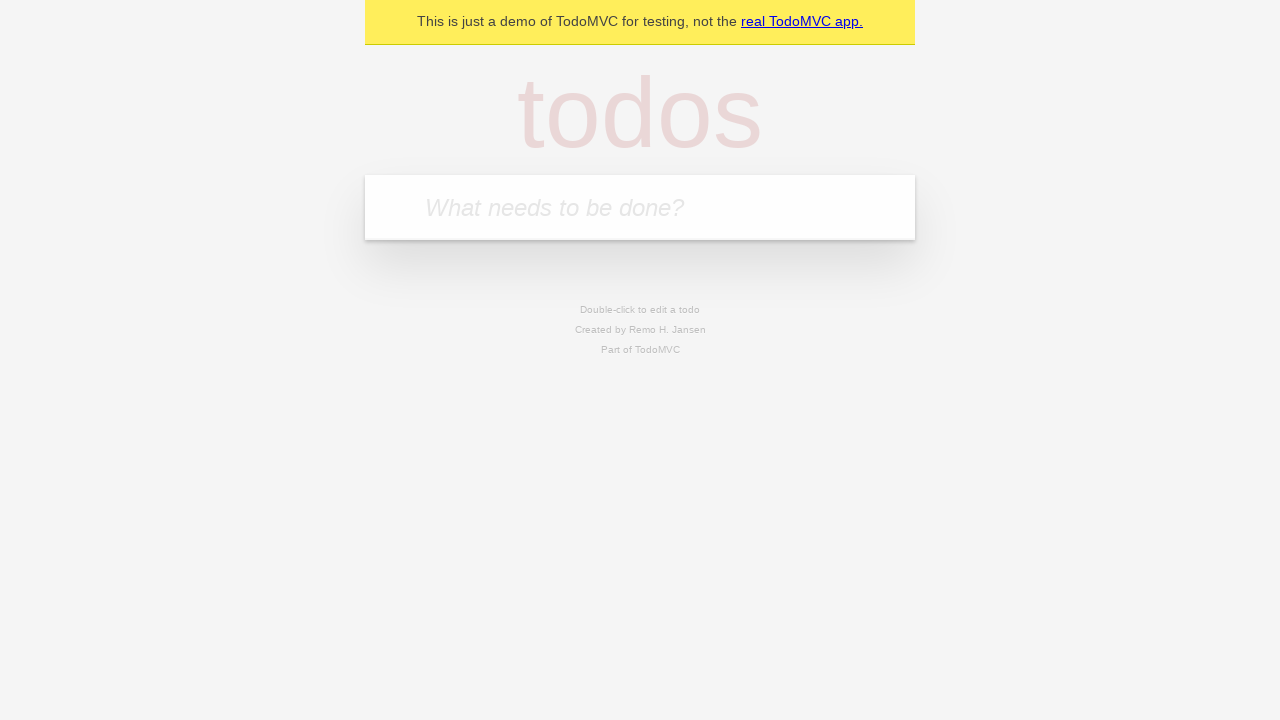

Filled first todo item: 'buy some cheese' on .new-todo
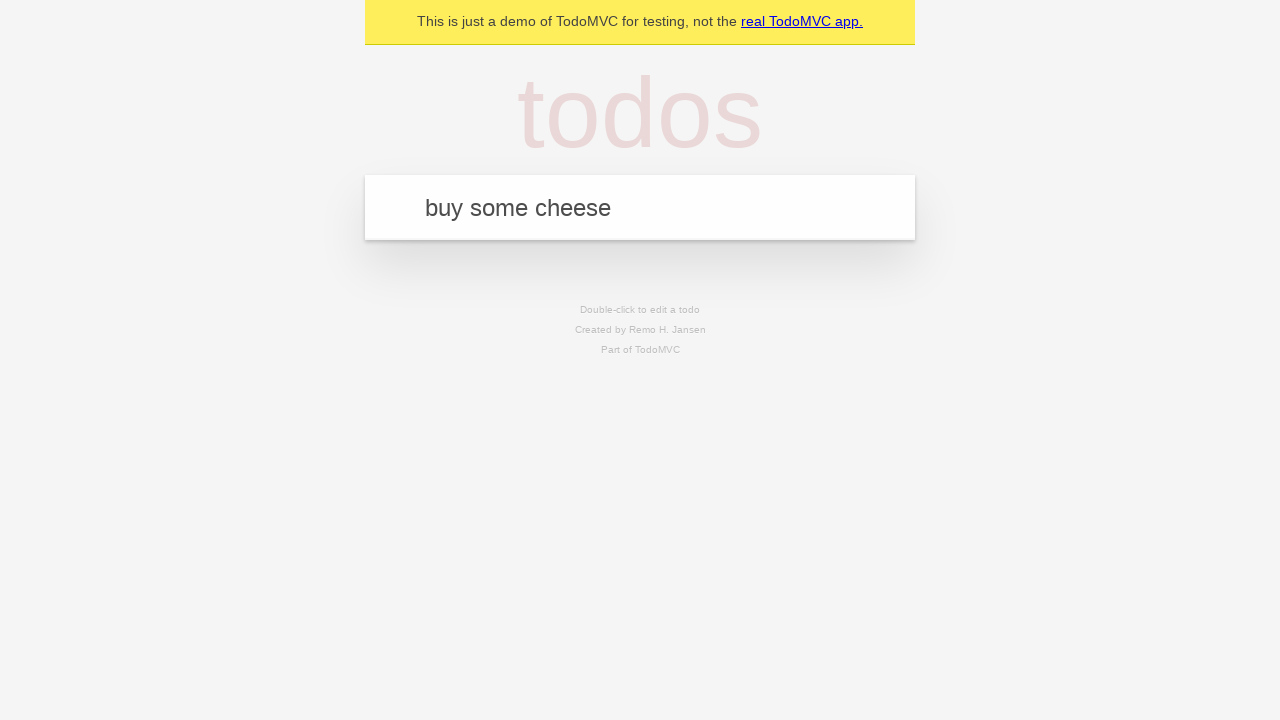

Pressed Enter to create first todo item on .new-todo
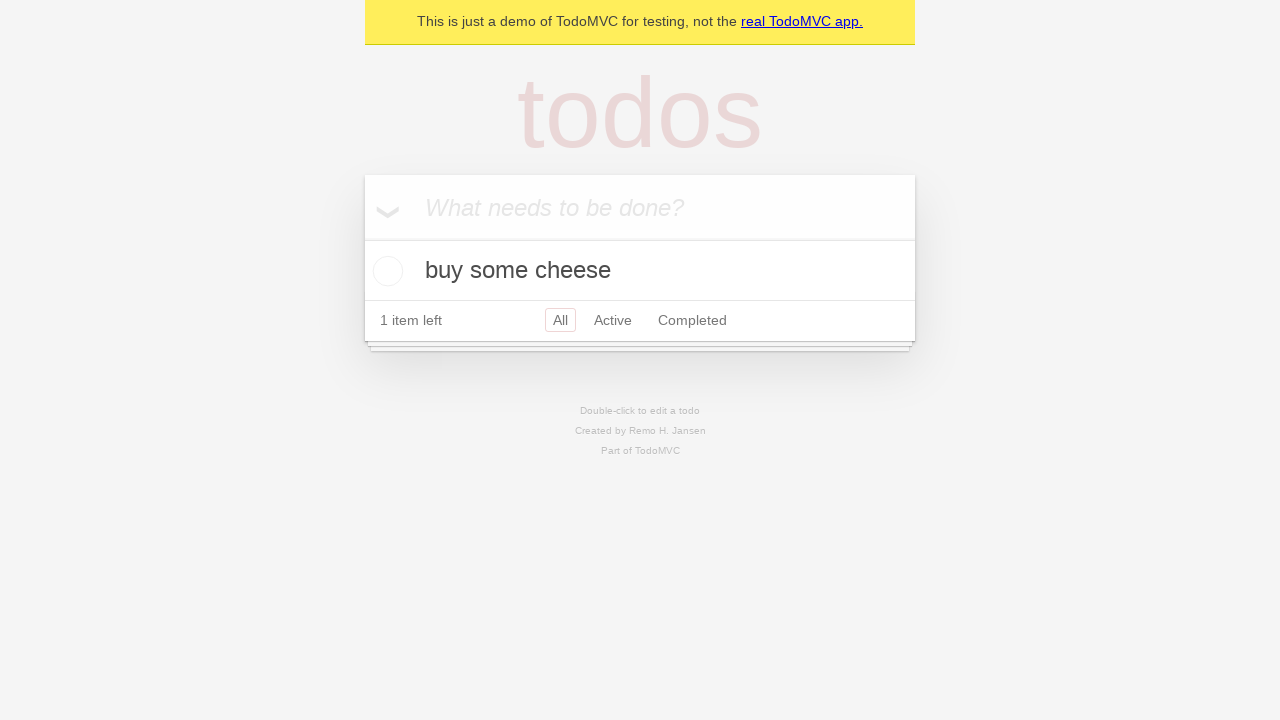

Filled second todo item: 'feed the cat' on .new-todo
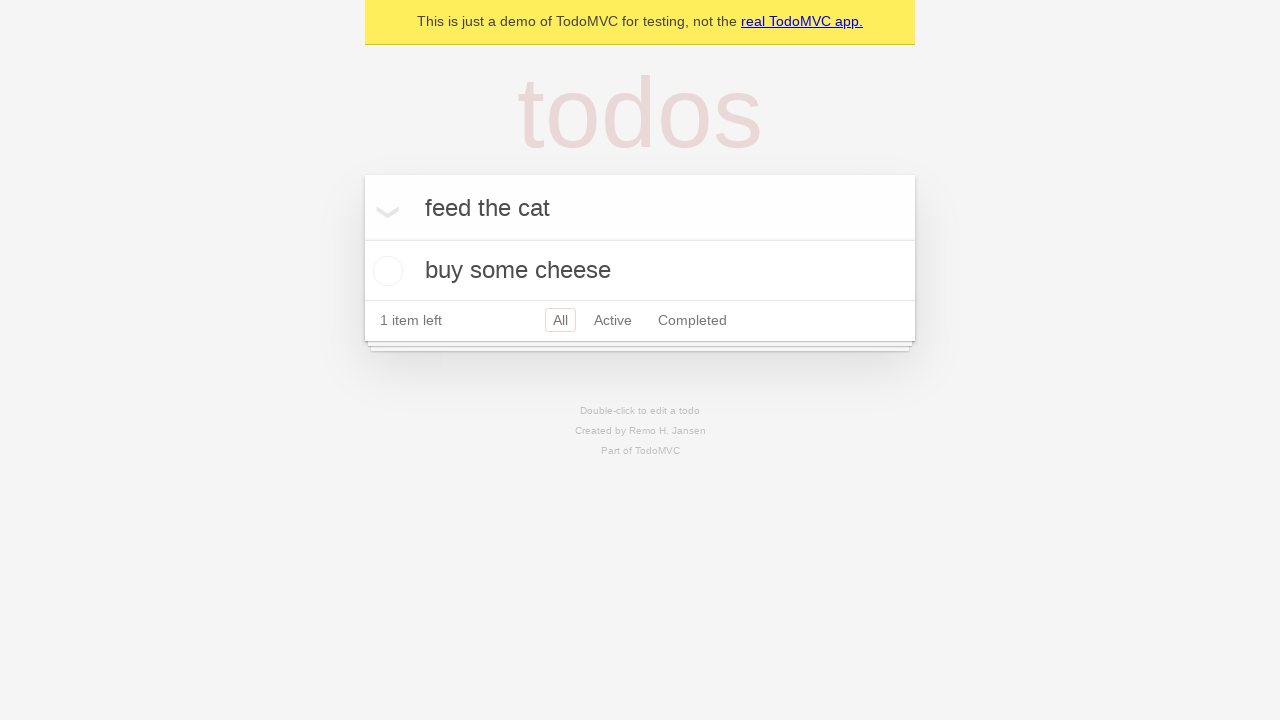

Pressed Enter to create second todo item on .new-todo
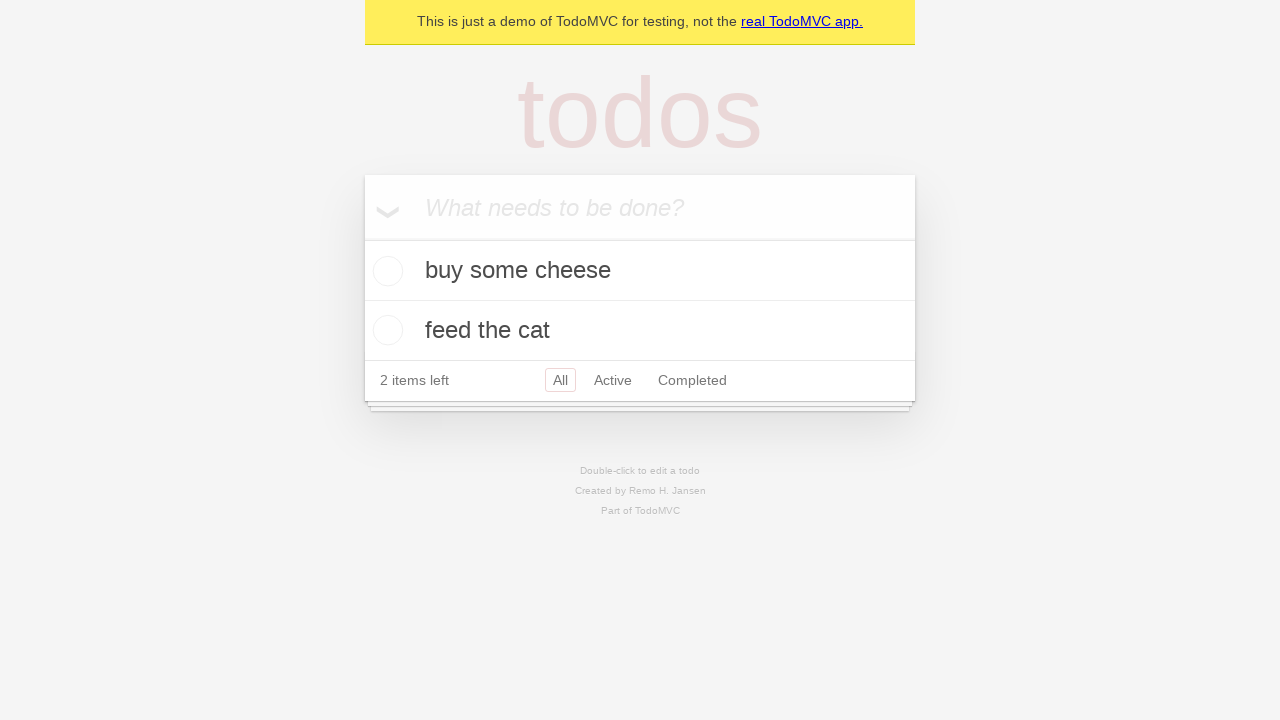

Filled third todo item: 'book a doctors appointment' on .new-todo
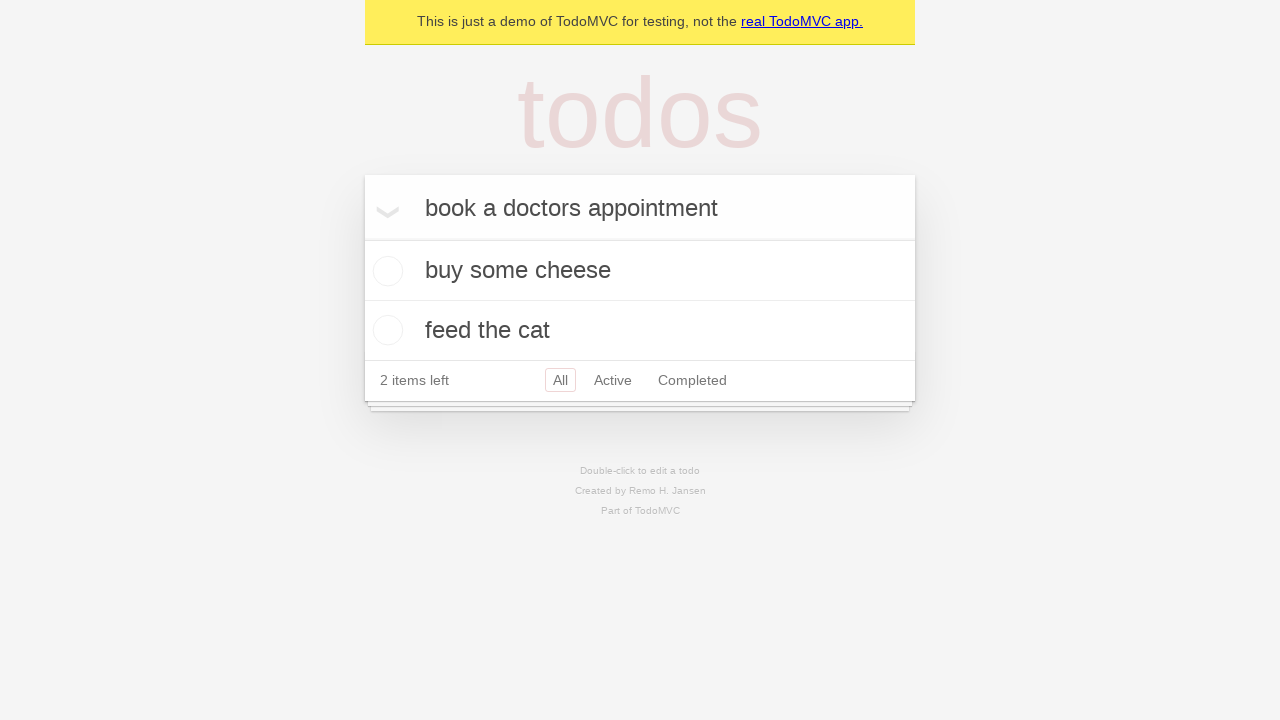

Pressed Enter to create third todo item on .new-todo
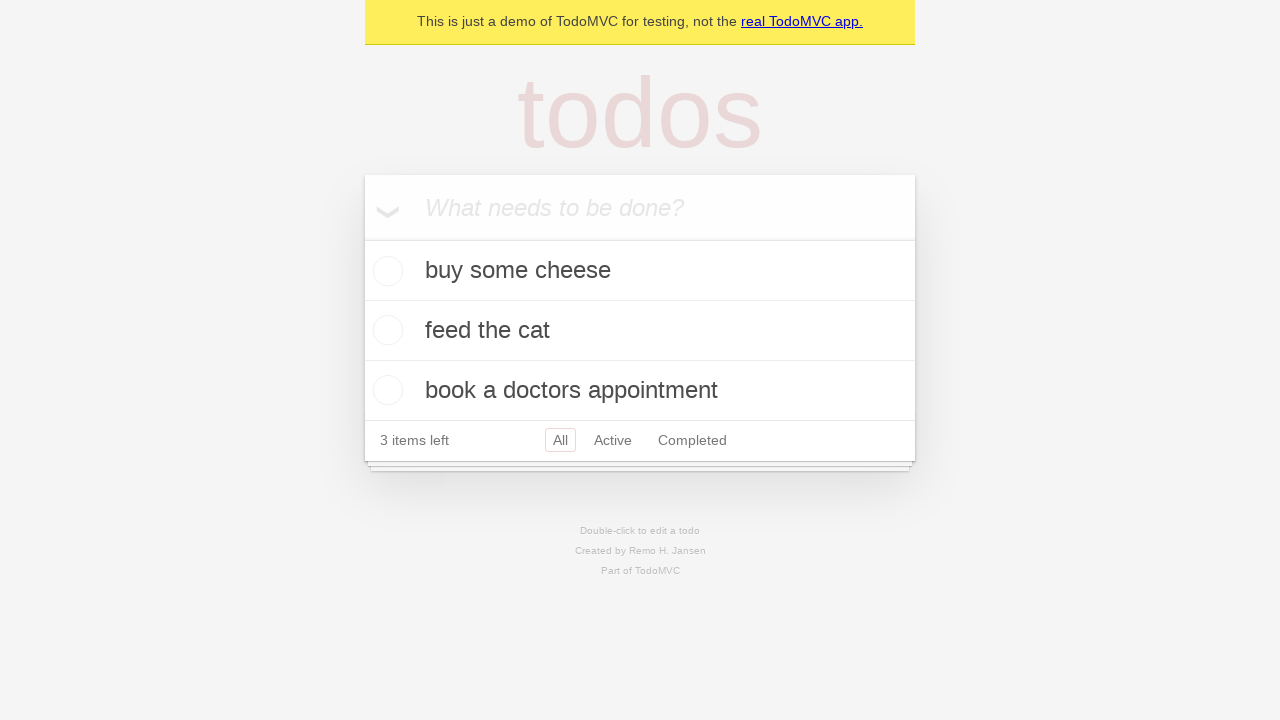

Verified all 3 todo items appear in the list
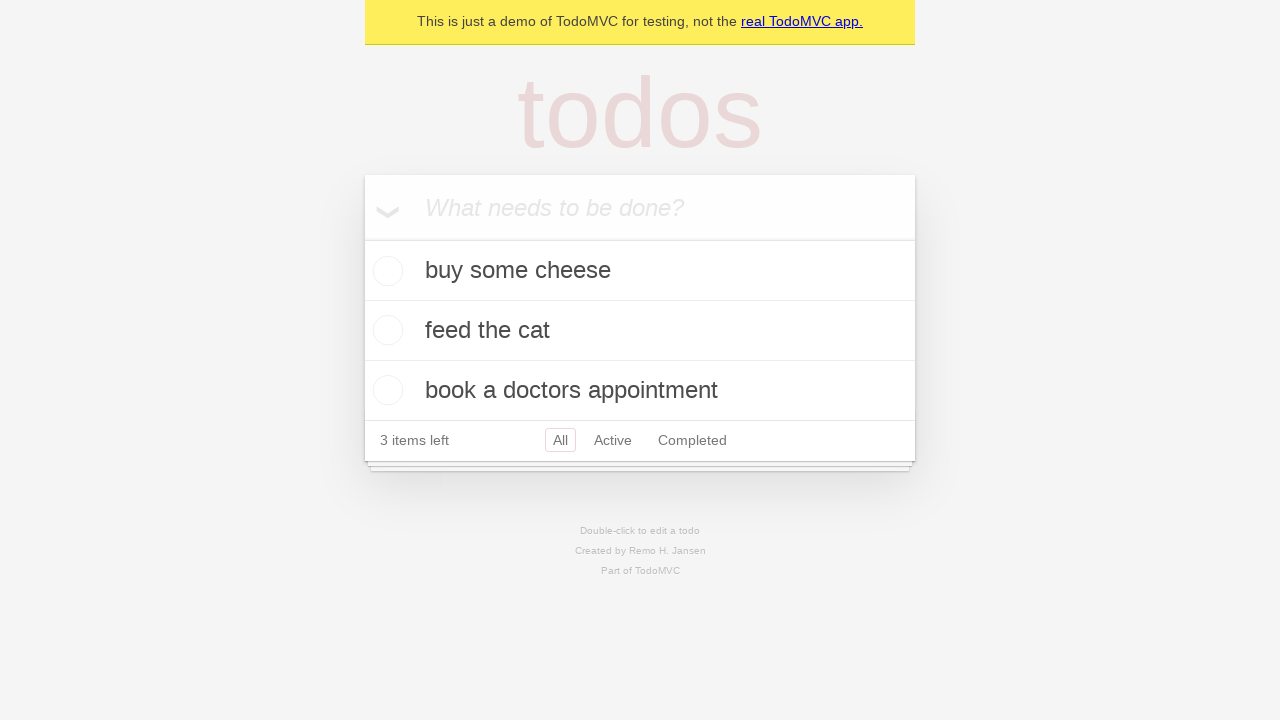

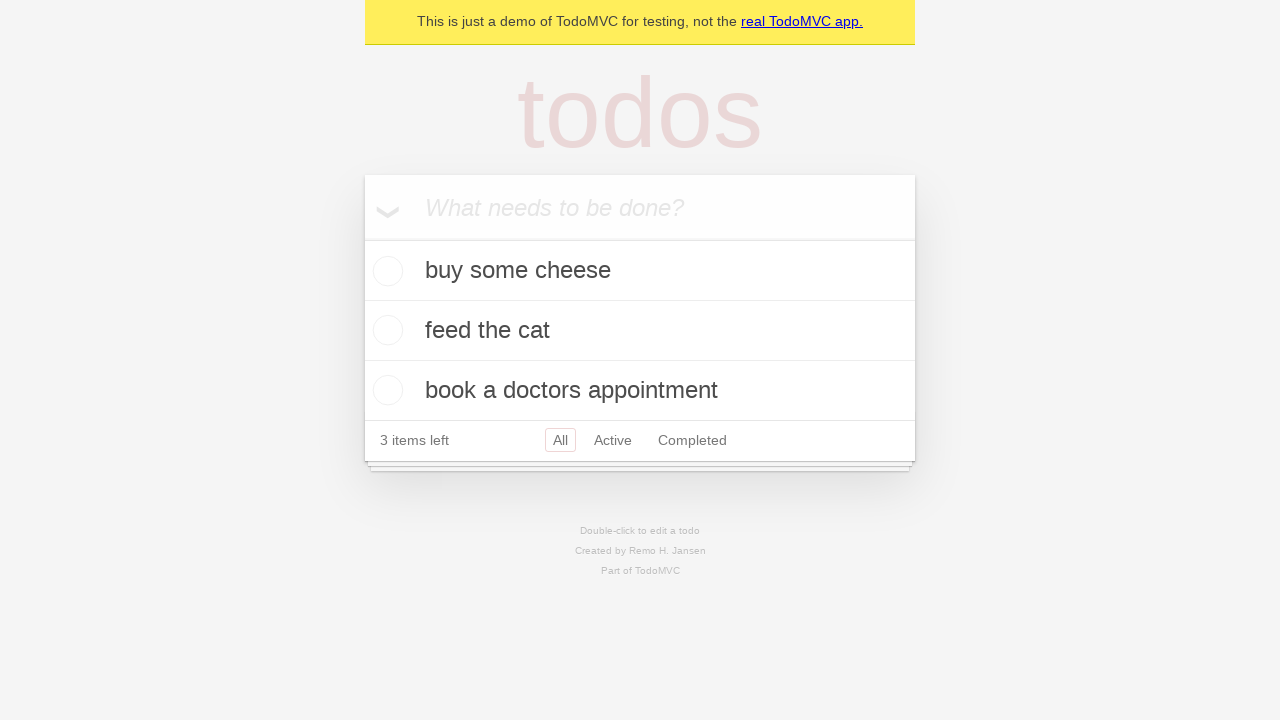